Tests successful checkout process with all required fields filled

Starting URL: https://www.demoblaze.com/

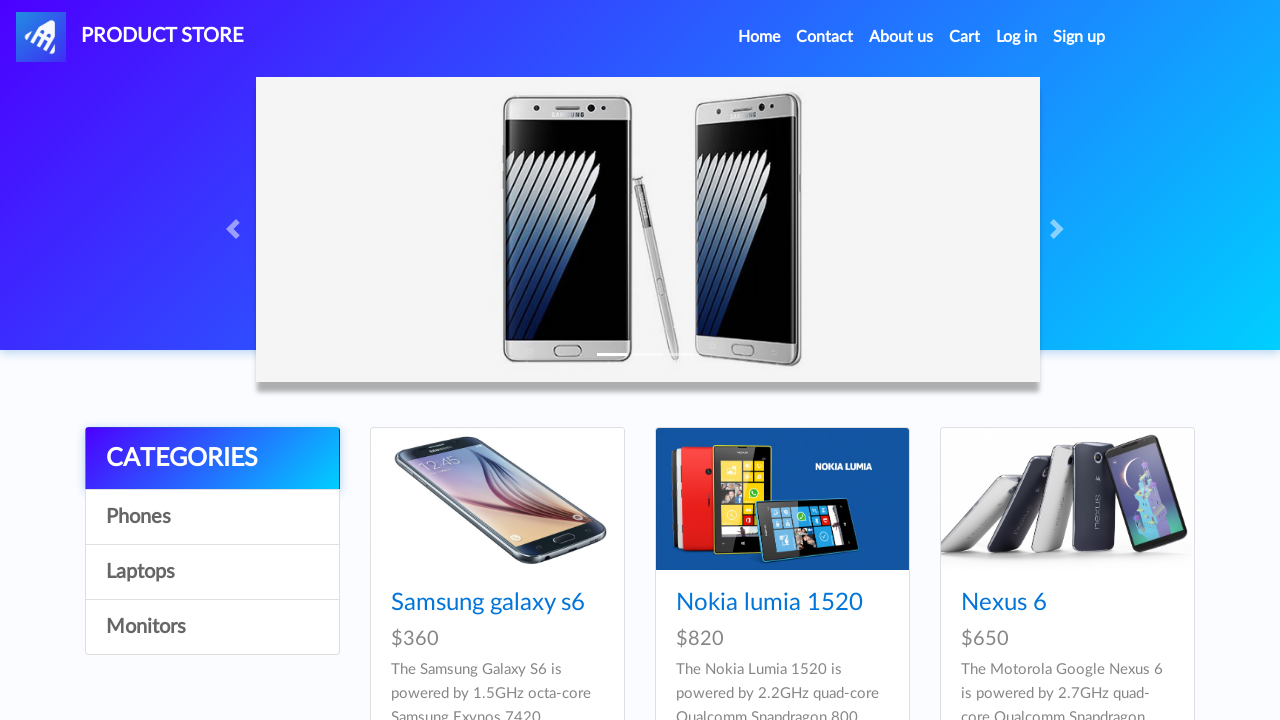

Clicked on Samsung galaxy s6 product at (488, 603) on text=Samsung galaxy s6
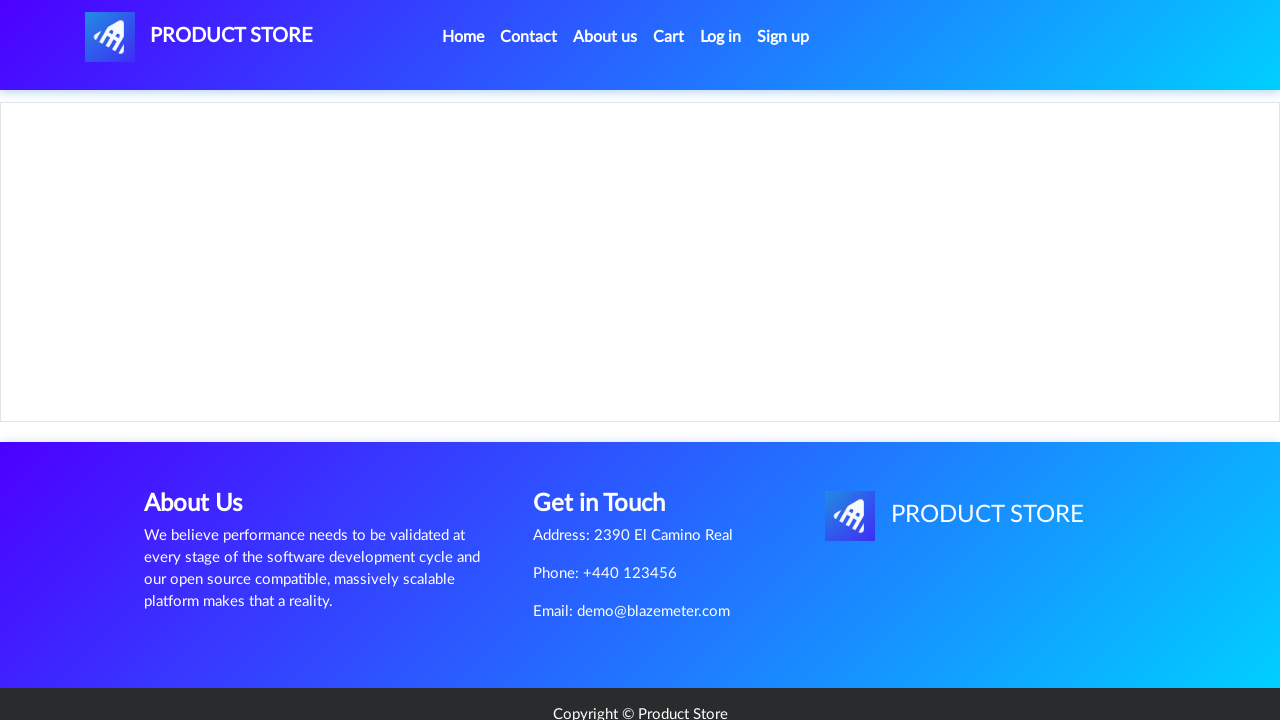

Clicked 'Add to cart' button for Samsung galaxy s6 at (610, 440) on text=Add to cart
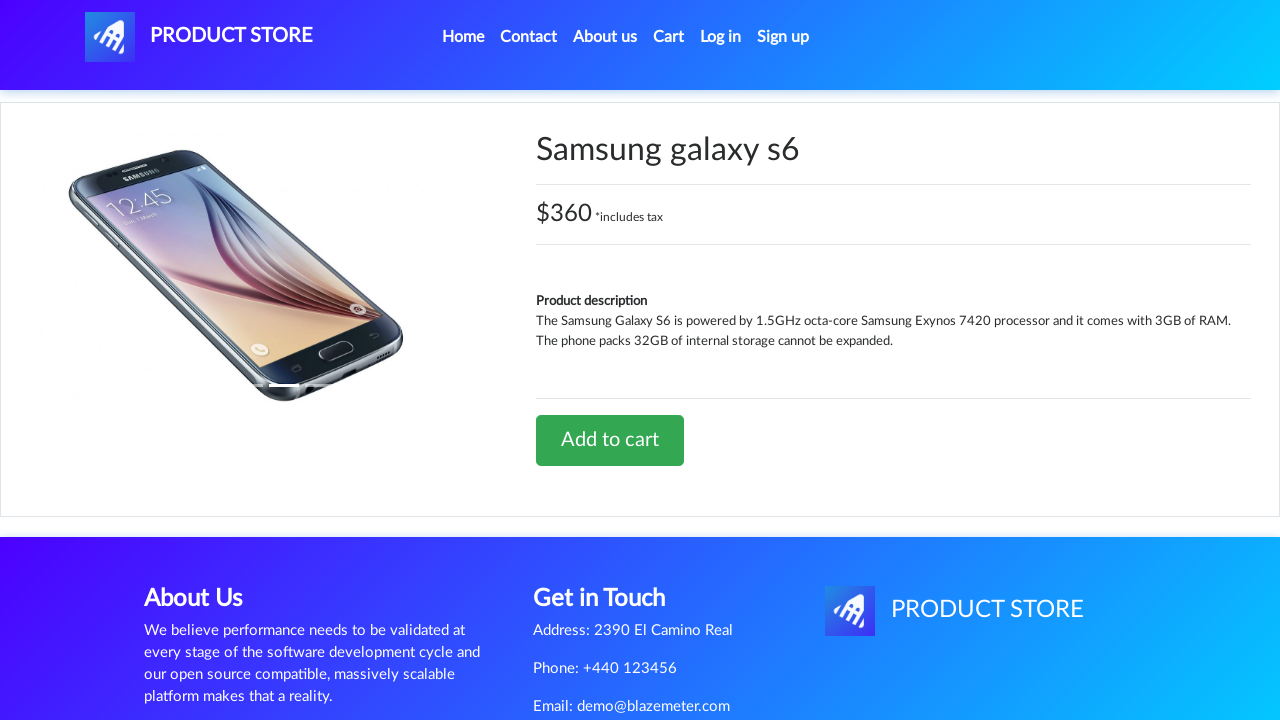

Accepted dialog confirmation for adding item to cart
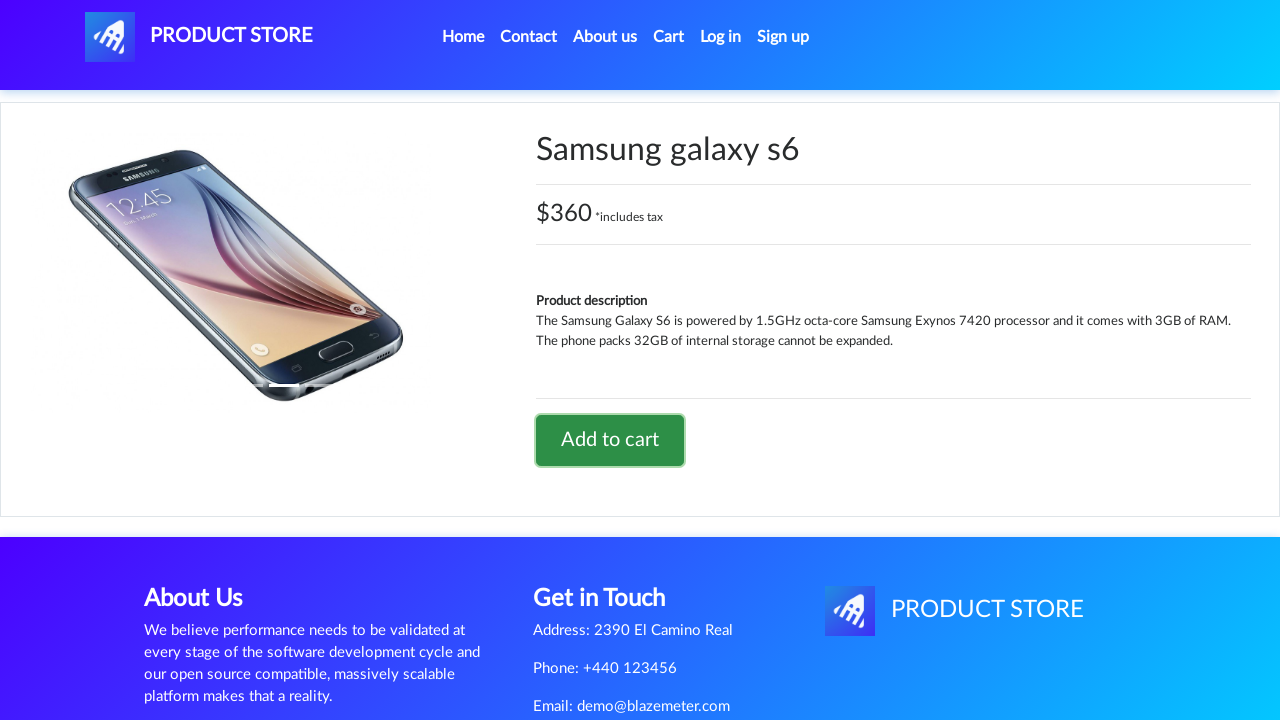

Returned to home page at (199, 37) on a[href='index.html']
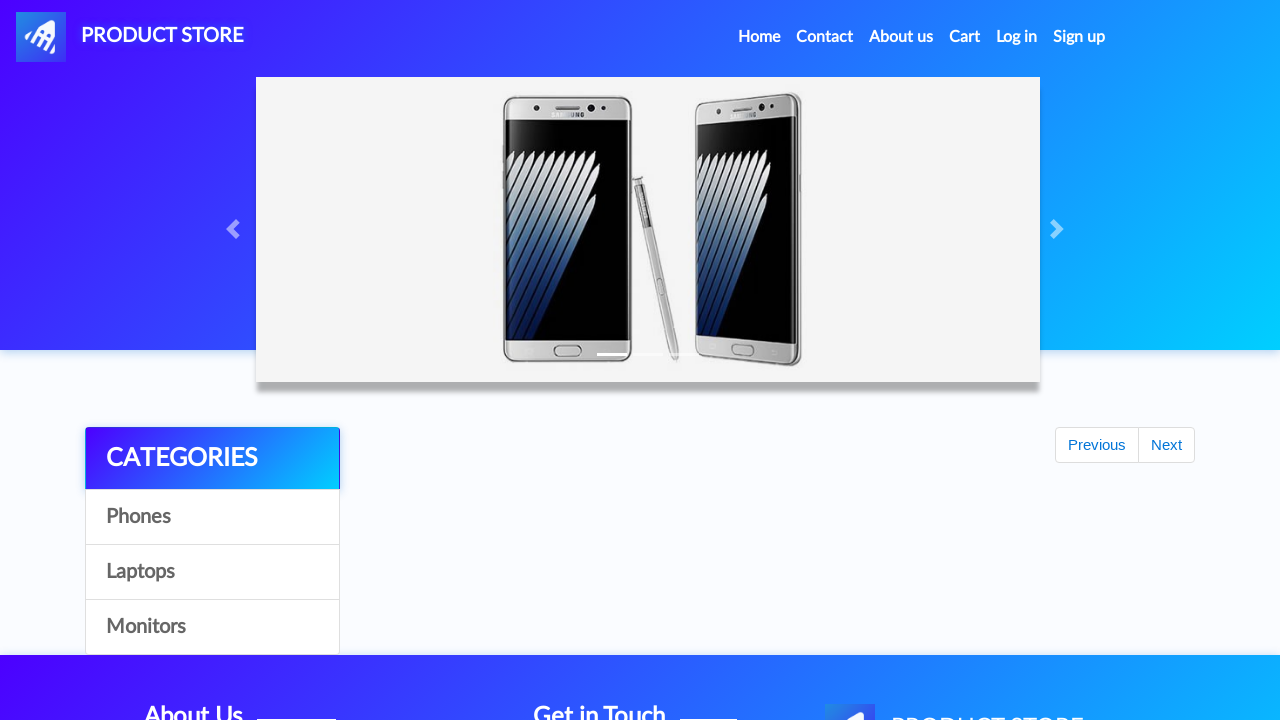

Clicked on Nokia lumia 1520 product at (769, 603) on text=Nokia lumia 1520
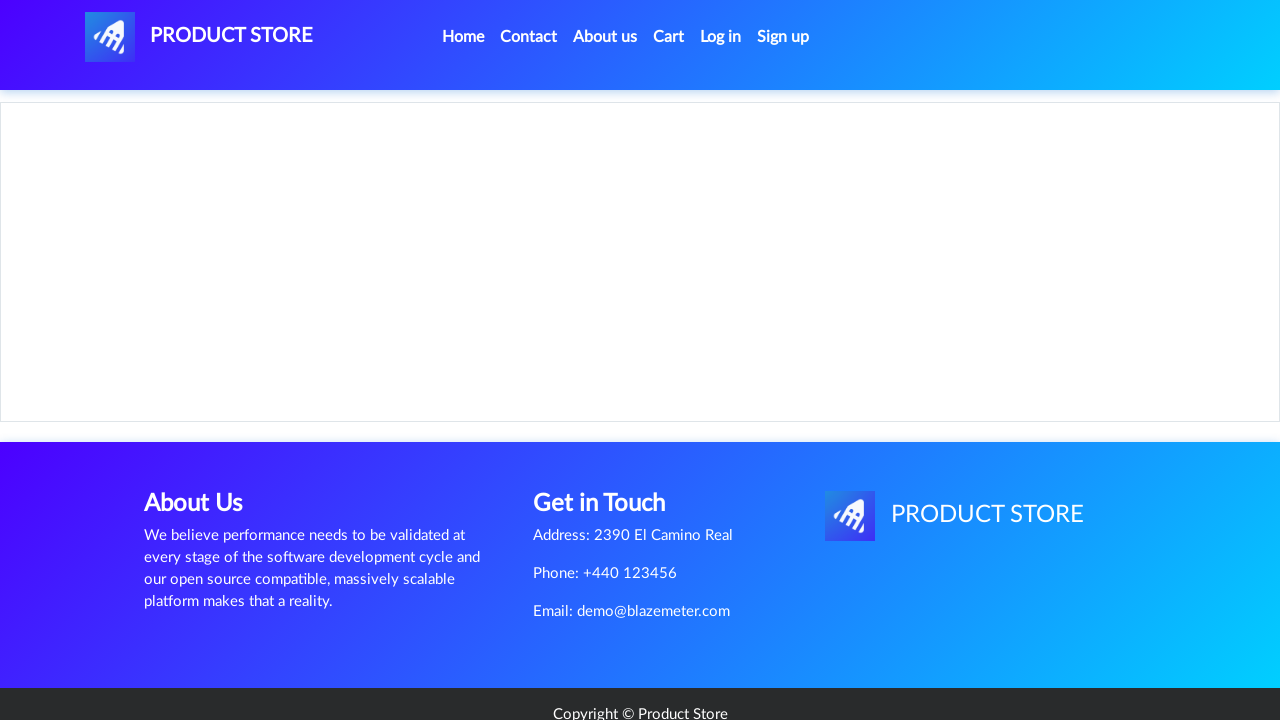

Clicked 'Add to cart' button for Nokia lumia 1520 at (610, 440) on text=Add to cart
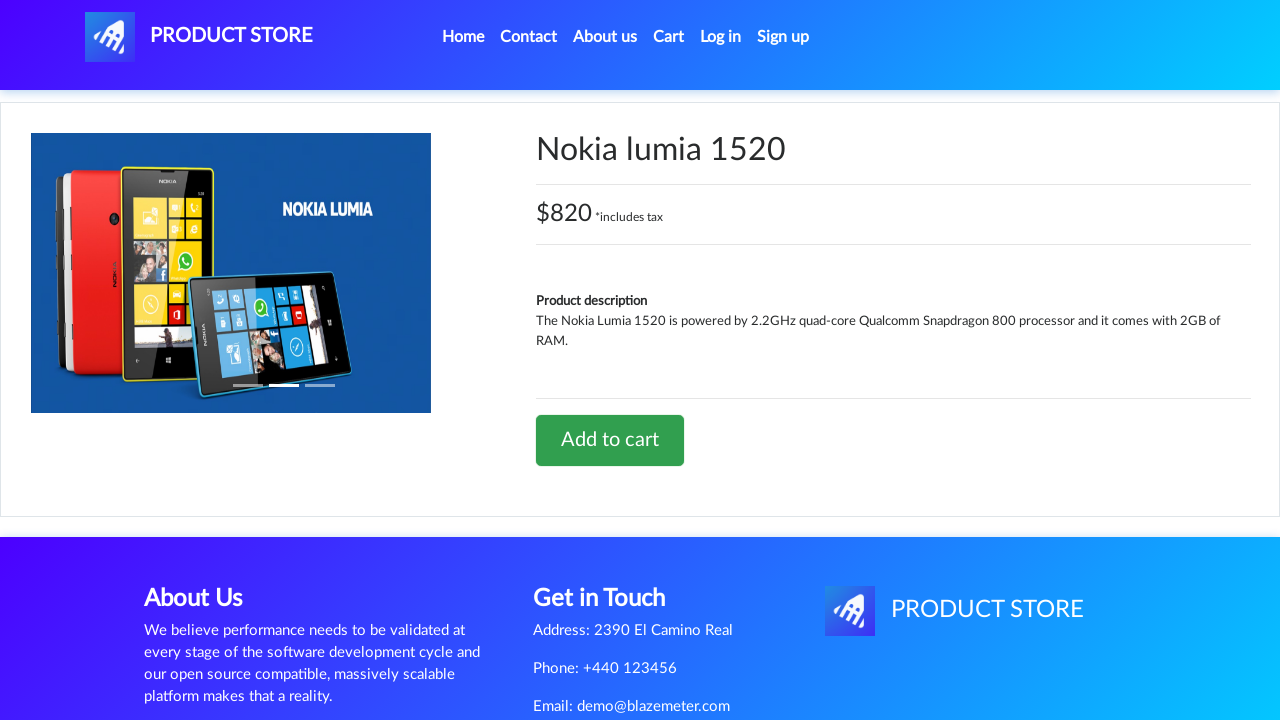

Accepted dialog confirmation for adding second item to cart
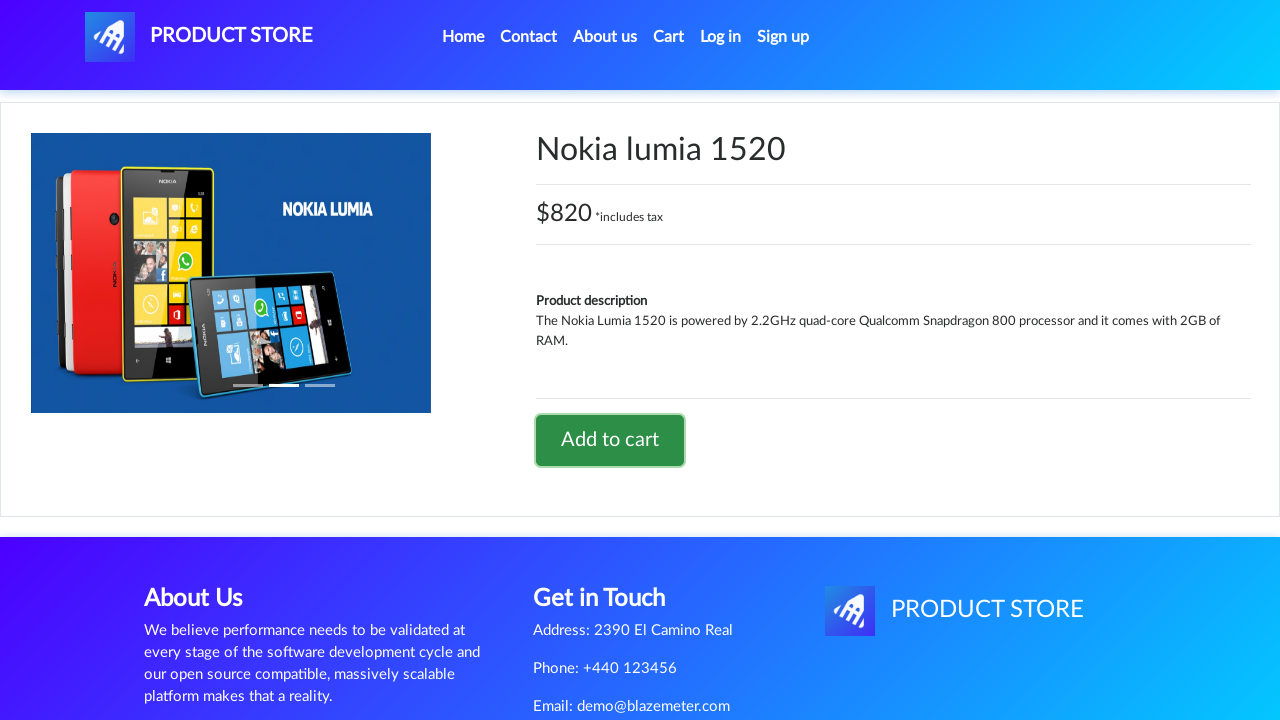

Returned to home page after adding second item at (199, 37) on a[href='index.html']
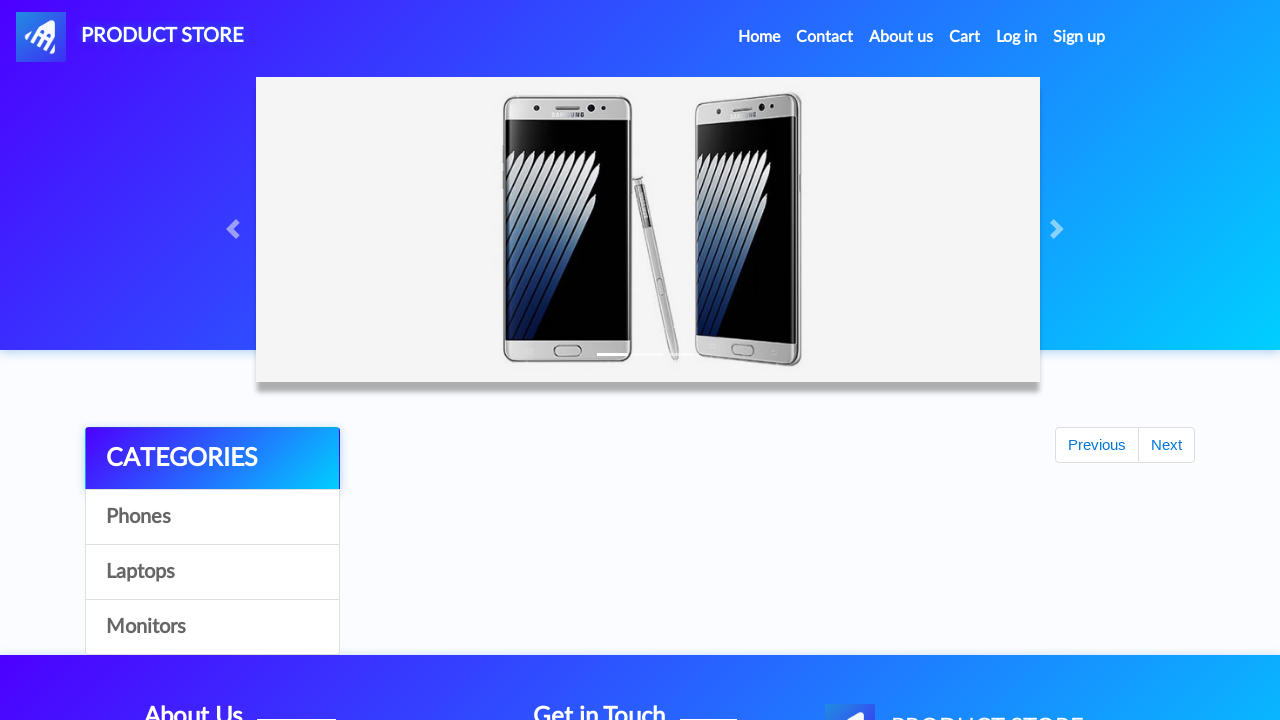

Clicked on cart icon to view shopping cart at (965, 37) on #cartur
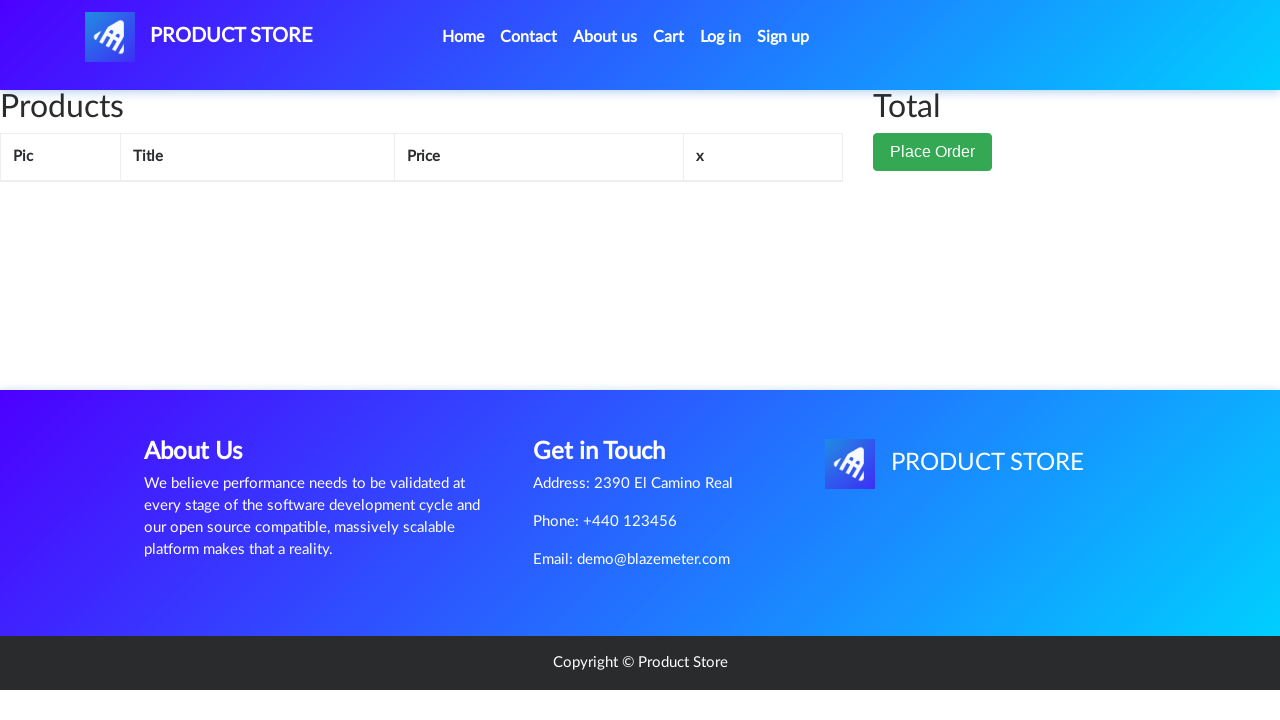

Waited for place order button to load in cart
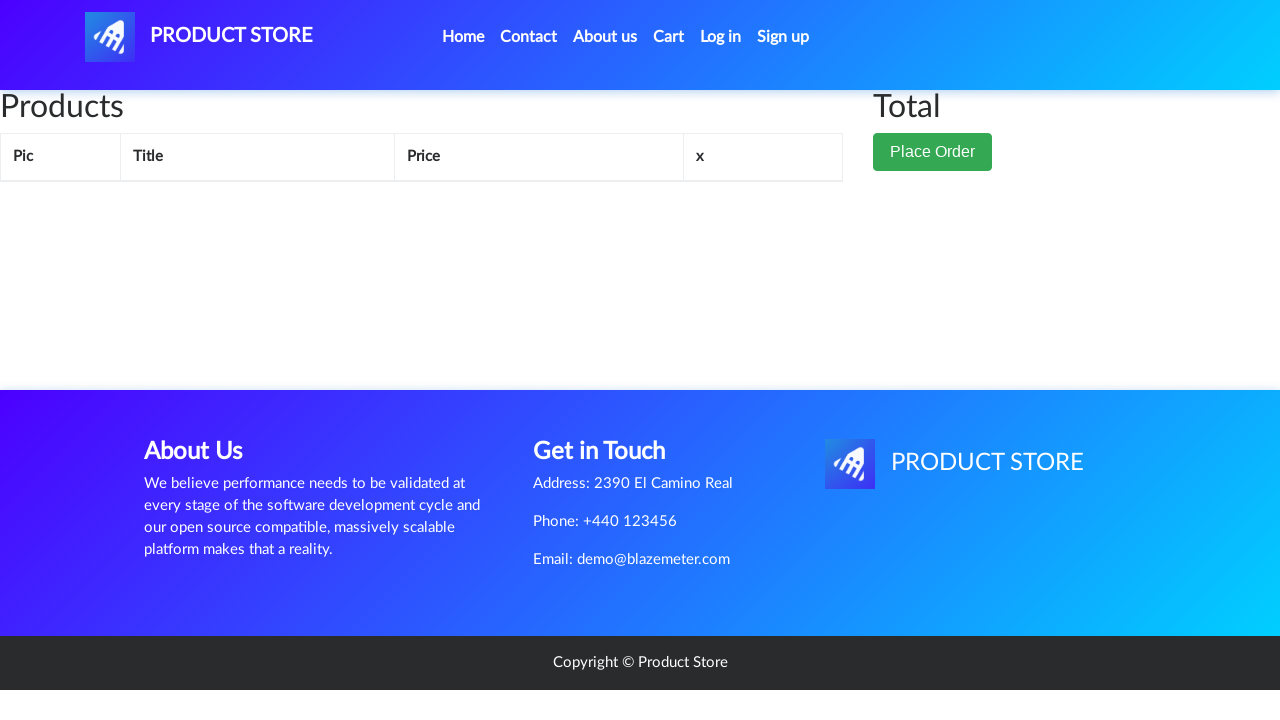

Clicked 'Place Order' button at (933, 191) on xpath=//*[@id='page-wrapper']/div/div[2]/button
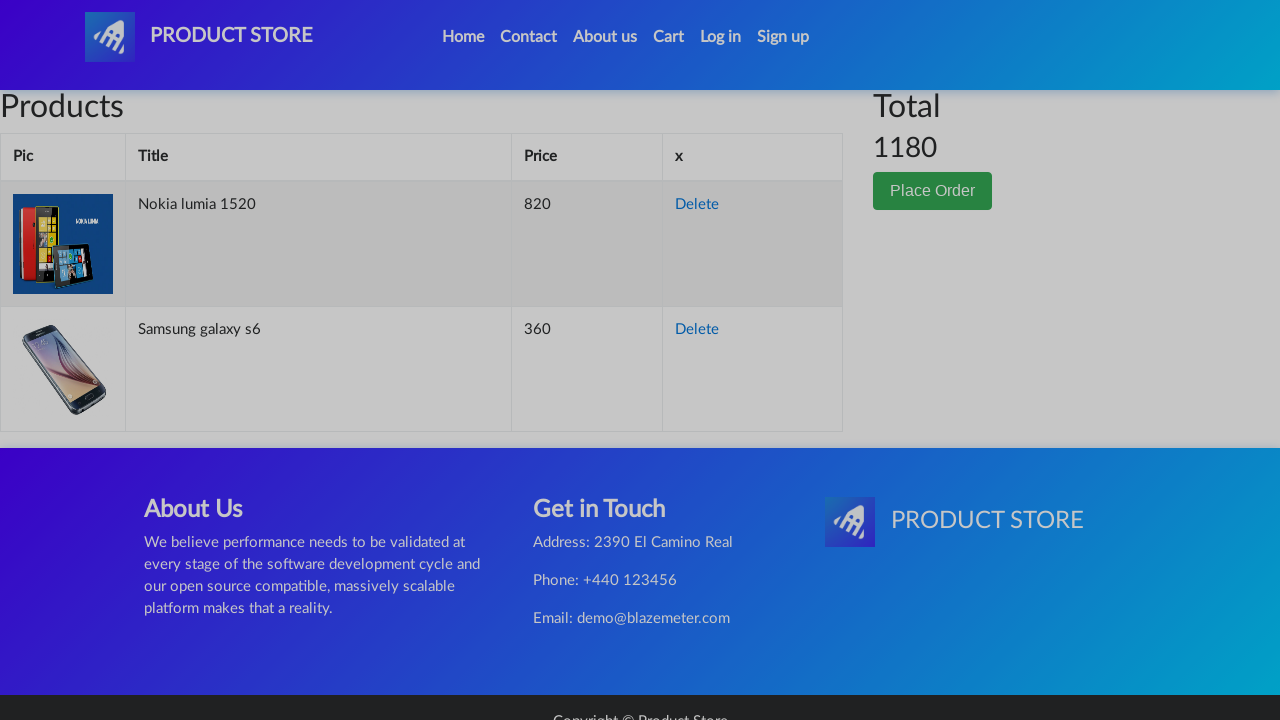

Waited for checkout form to become visible
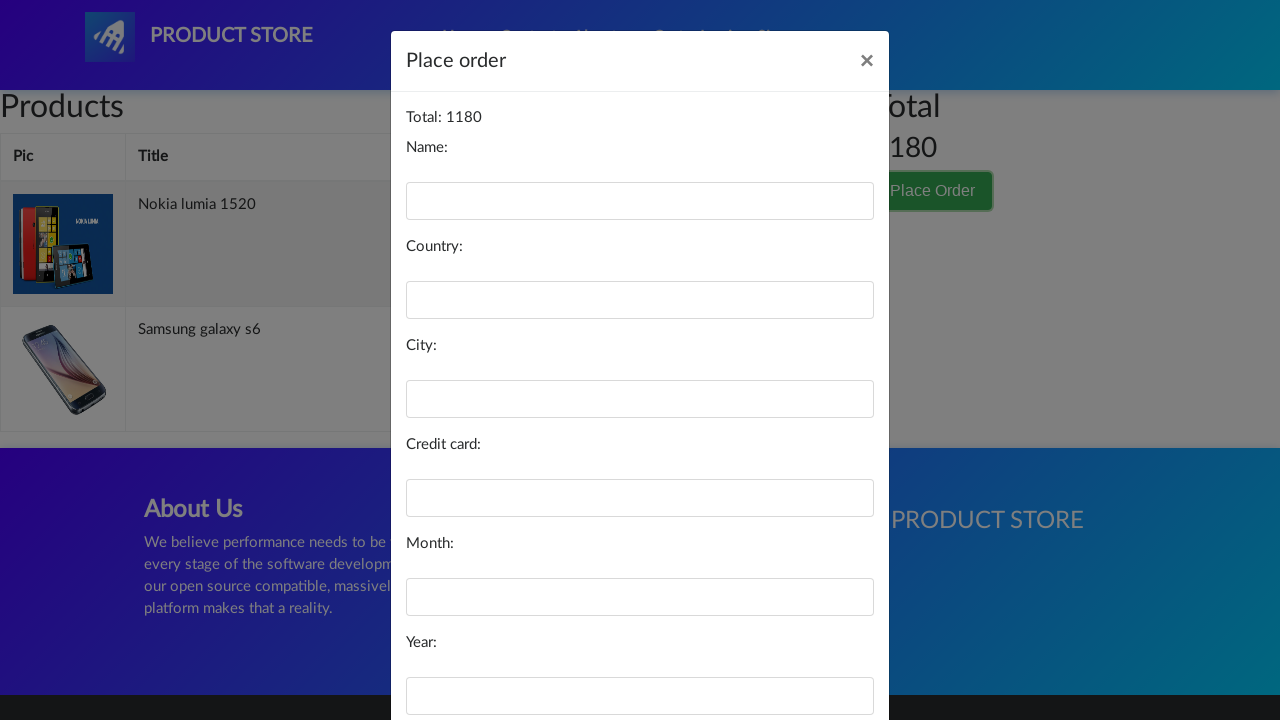

Filled name field with 'John Doe' on #name
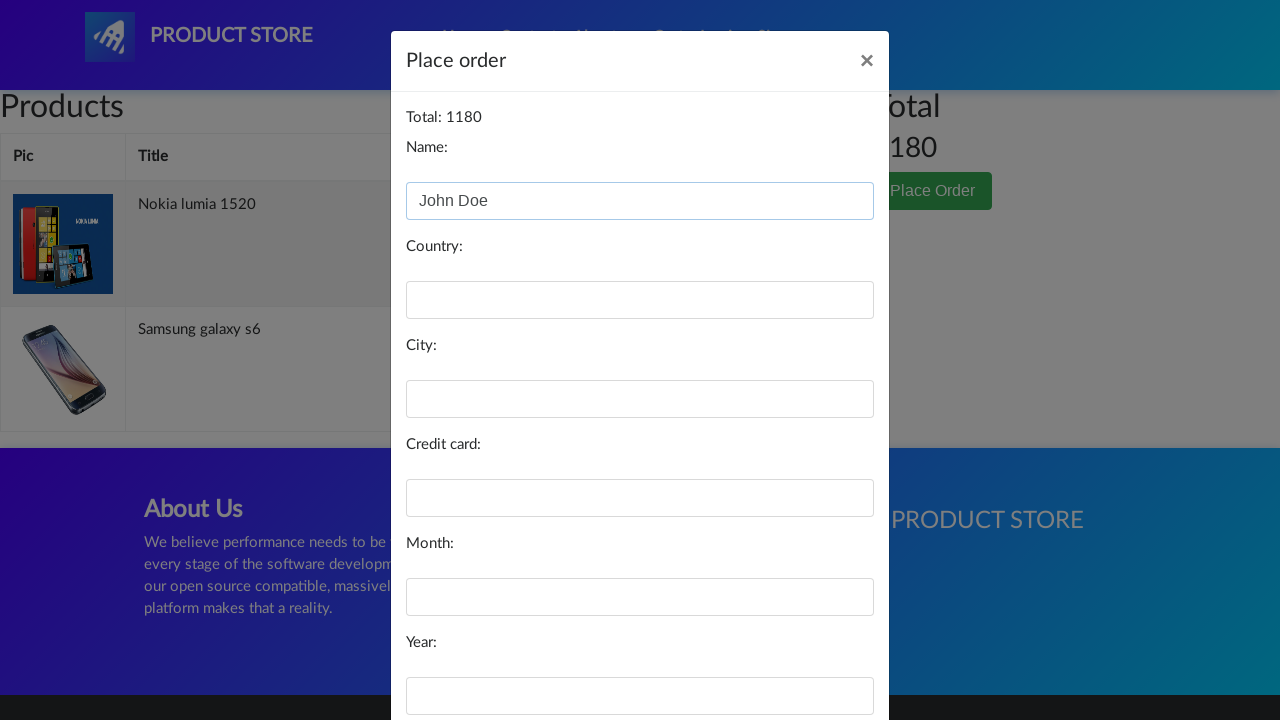

Filled country field with 'USA' on #country
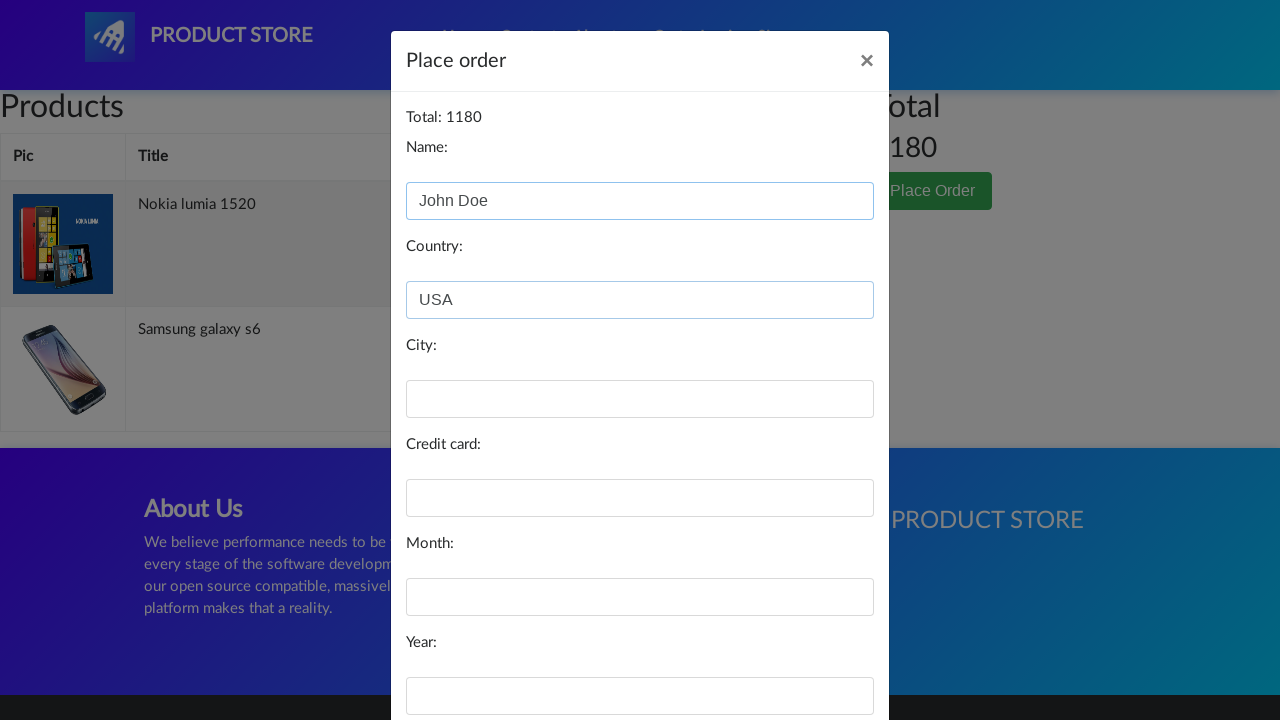

Filled city field with 'New York' on #city
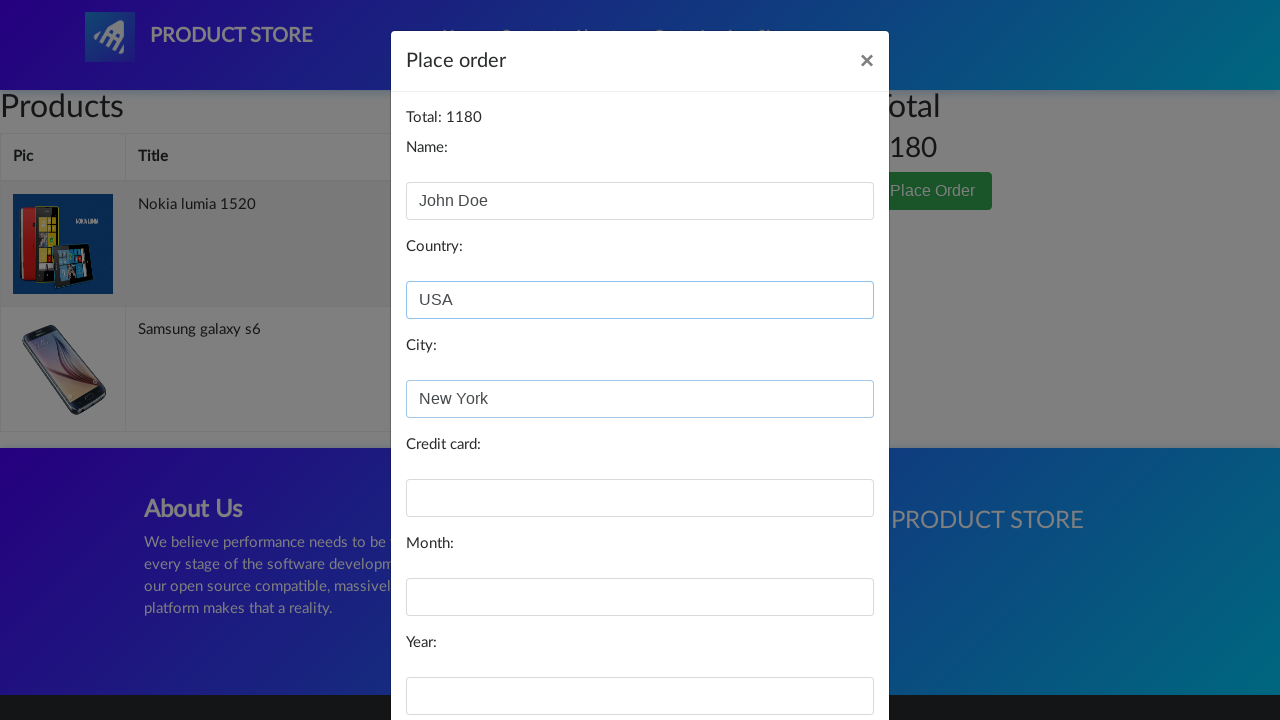

Filled credit card field with test card number on #card
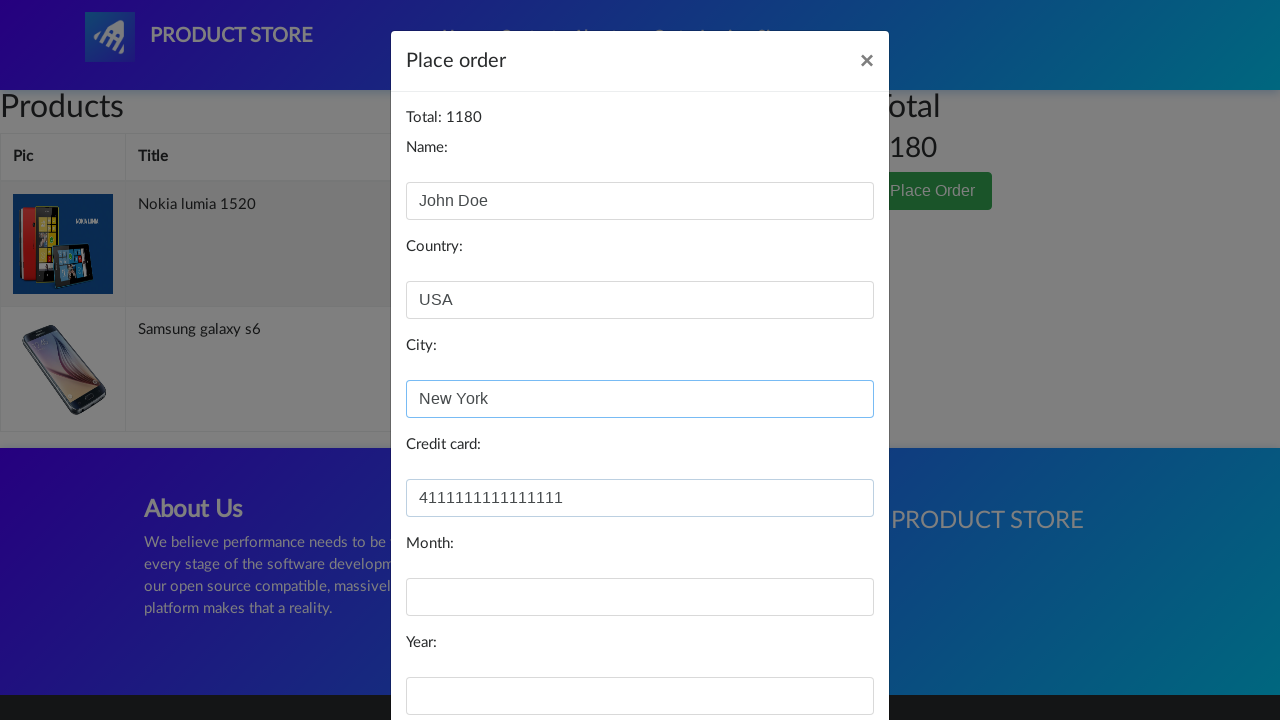

Filled month field with '12' on #month
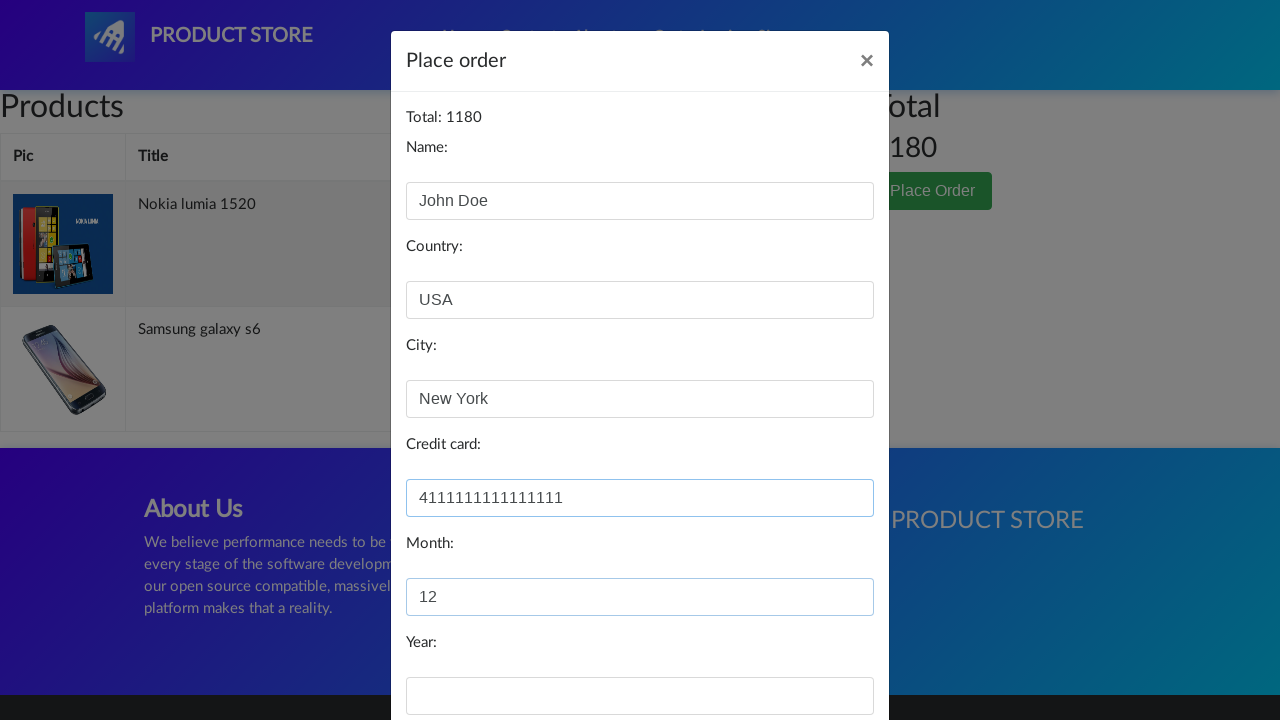

Filled year field with '2025' on #year
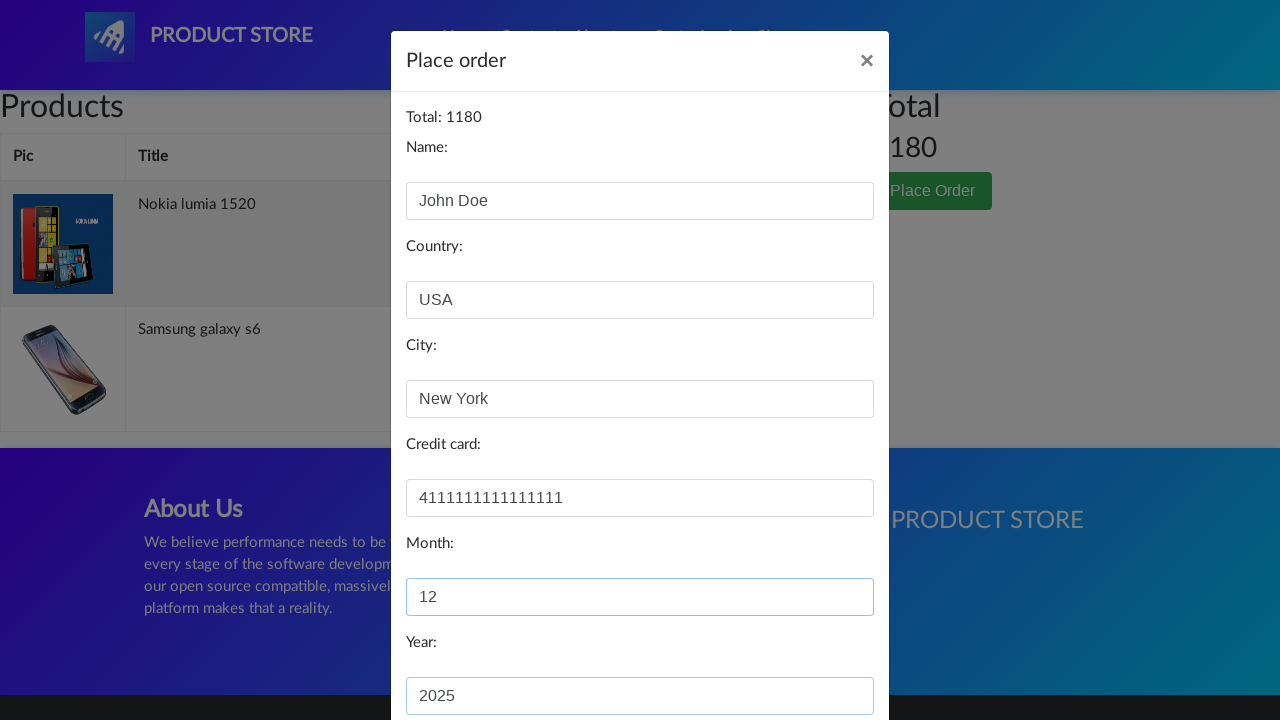

Clicked 'Purchase' button to complete order at (823, 655) on button[onclick='purchaseOrder()']
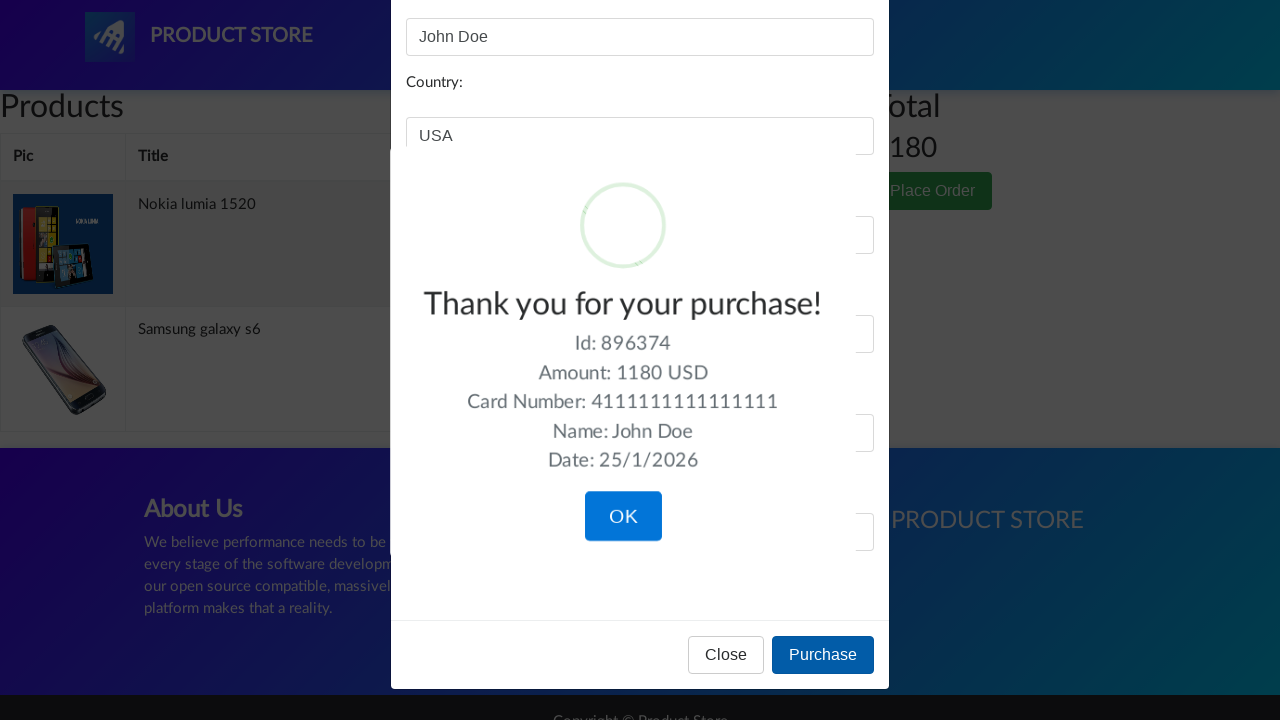

Waited for purchase confirmation button to appear
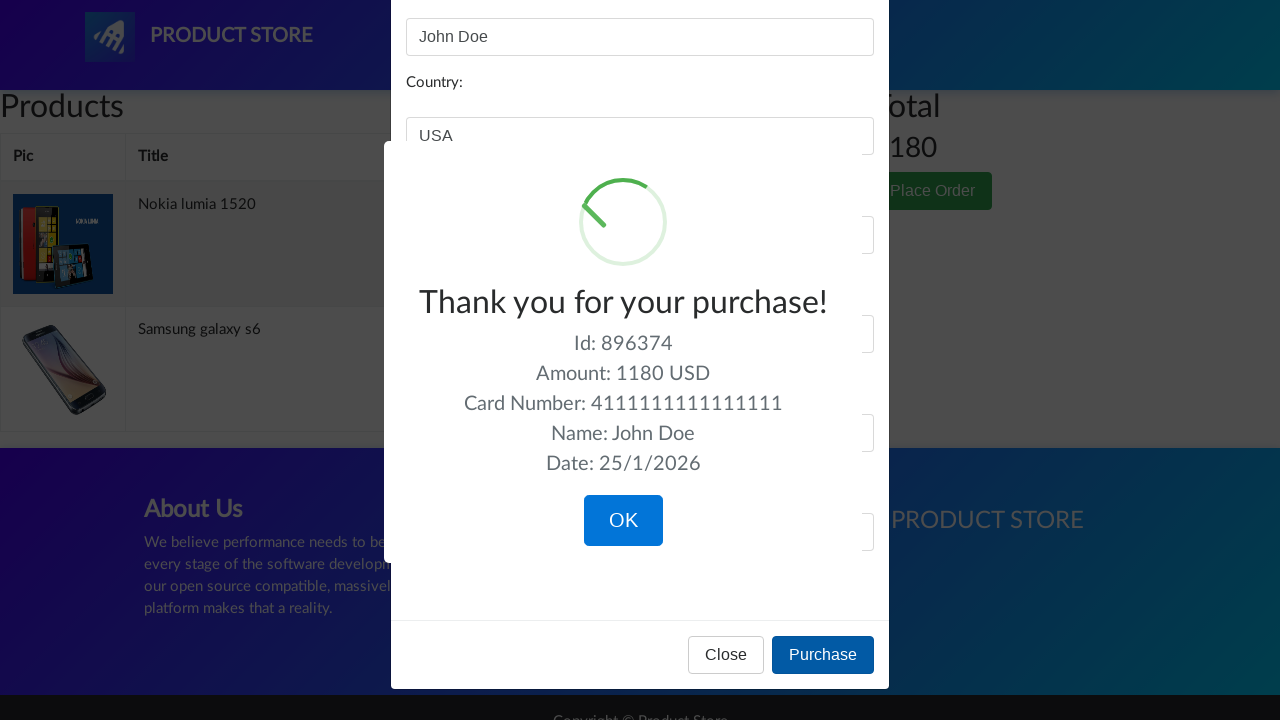

Clicked confirmation button to finalize purchase at (623, 521) on .confirm.btn.btn-lg.btn-primary
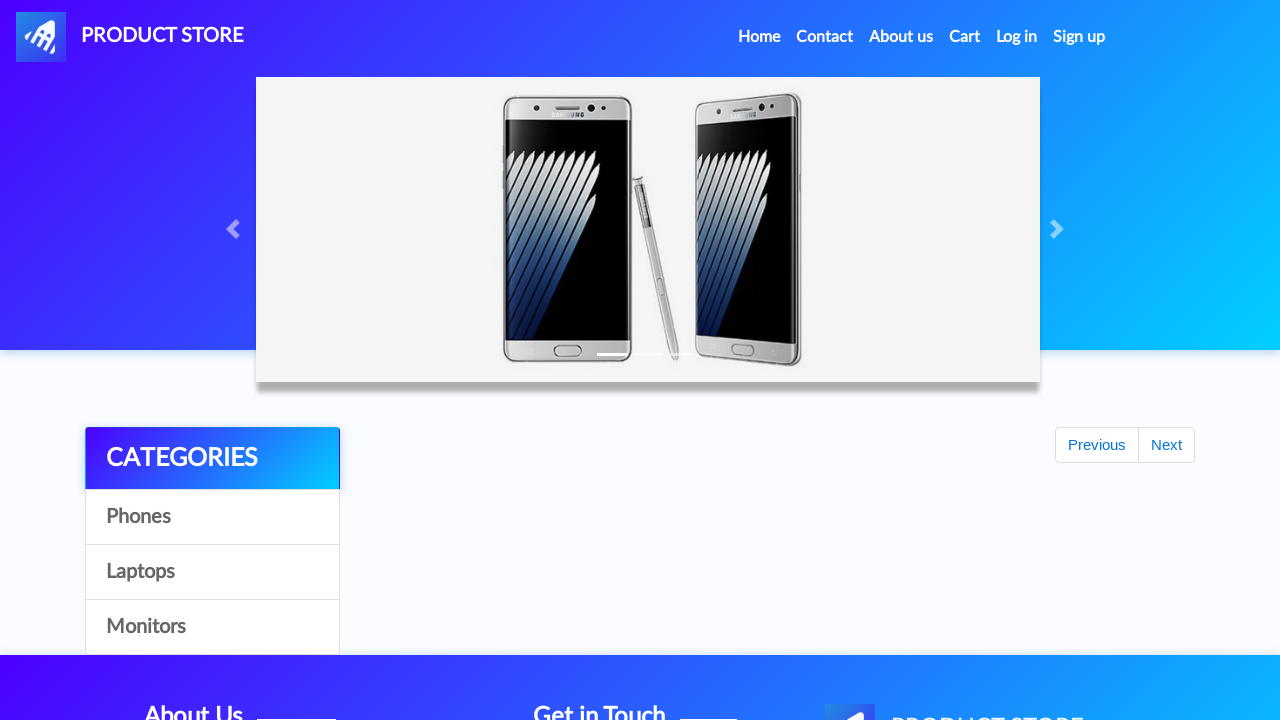

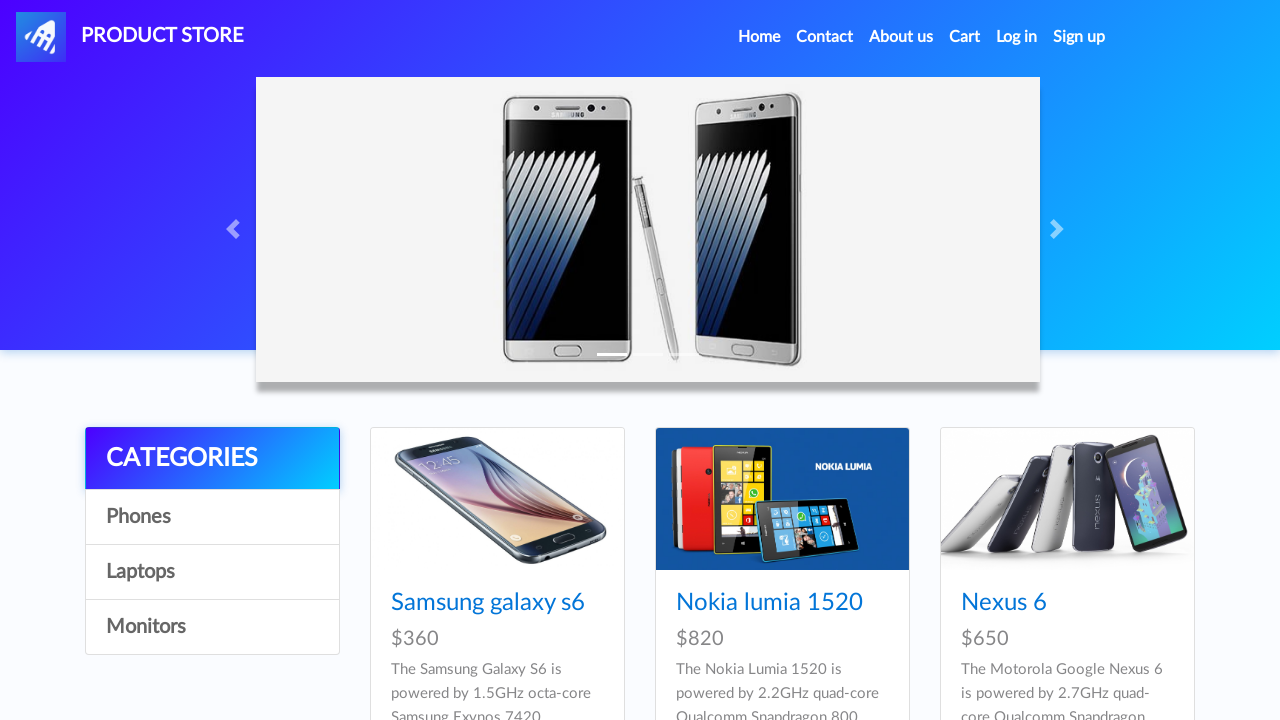